Tests the "Open Account" functionality in a demo banking application by logging in as Bank Manager, selecting a customer (Hermoine Granger), choosing a currency (Rupee), and processing the new account creation.

Starting URL: https://www.globalsqa.com/angularJs-protractor/BankingProject/#/login

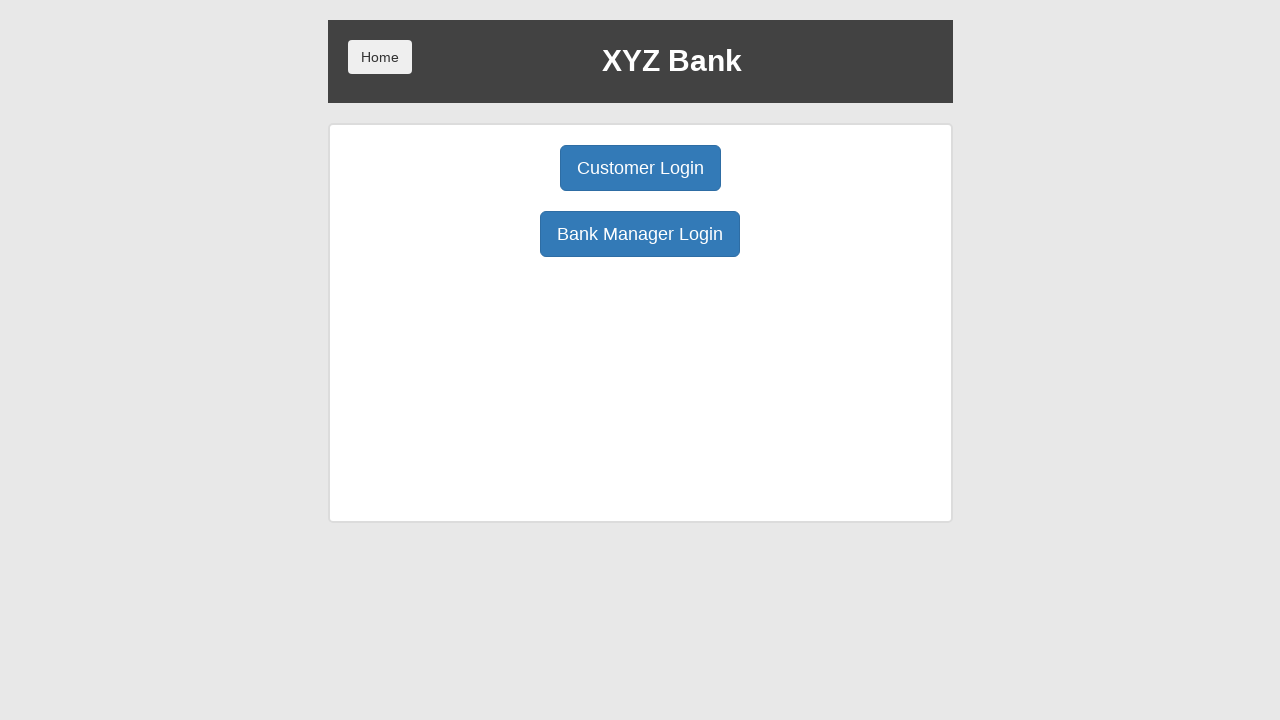

Clicked Bank Manager Login button at (640, 234) on xpath=//button[text()='Bank Manager Login']
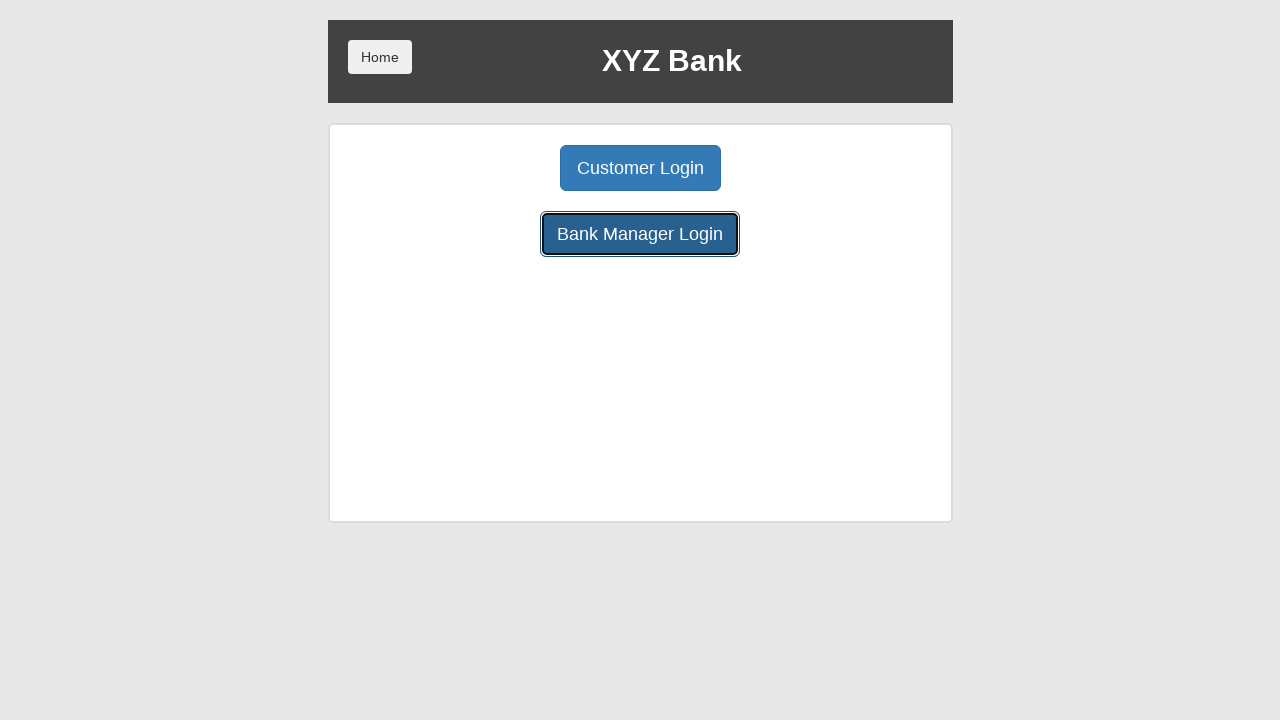

Clicked Open Account tab at (654, 168) on xpath=//button[normalize-space()='Open Account']
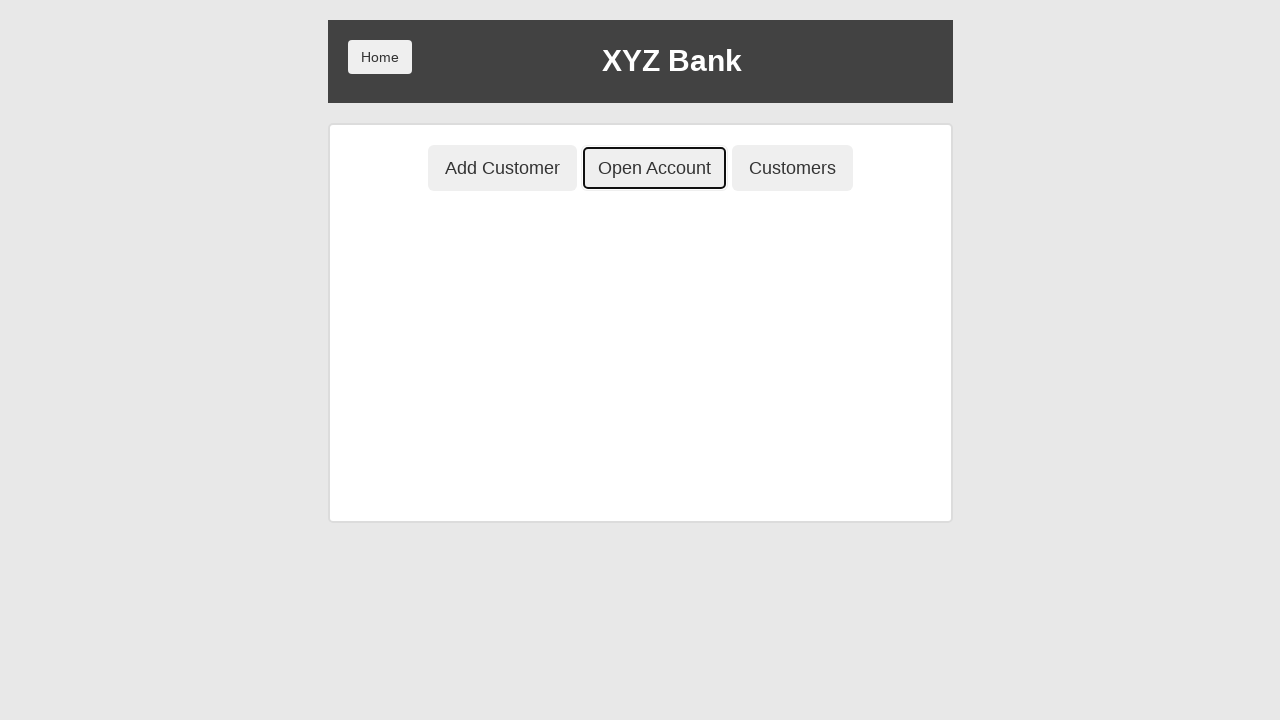

Clicked customer dropdown to open it at (640, 253) on select#userSelect
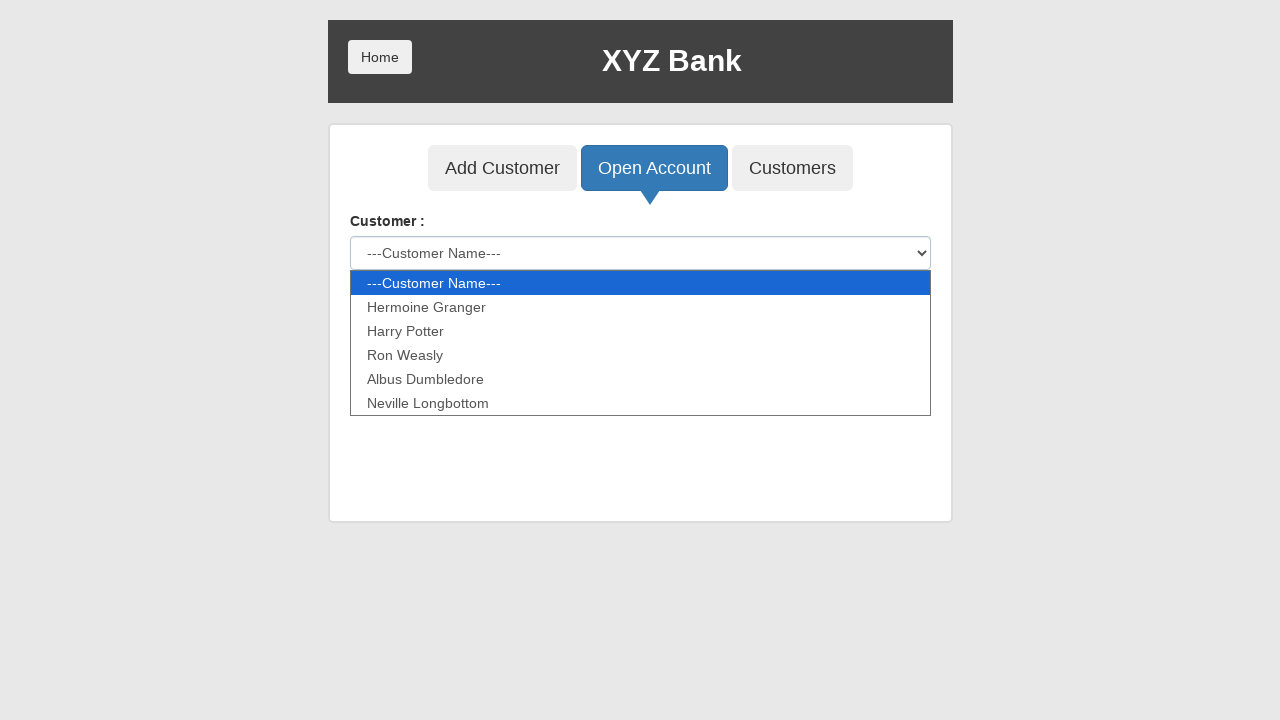

Selected customer 'Hermoine Granger' from dropdown on select#userSelect
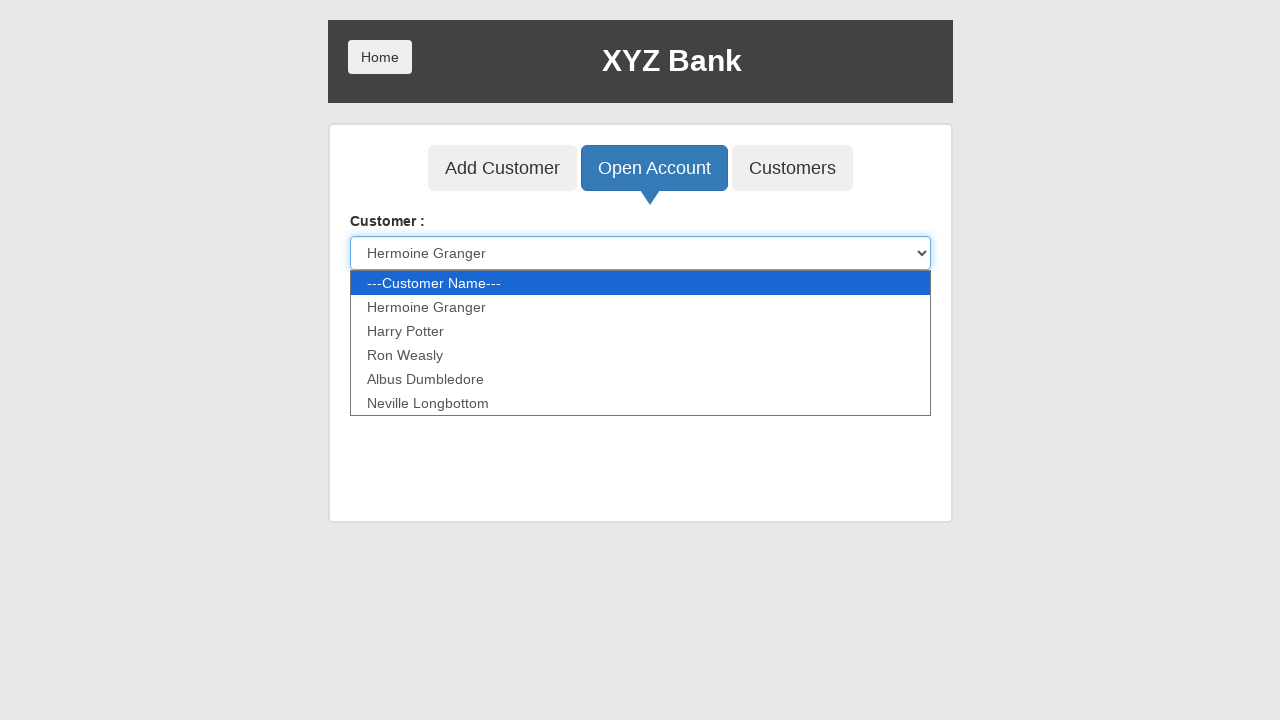

Clicked currency dropdown to open it at (640, 327) on select#currency
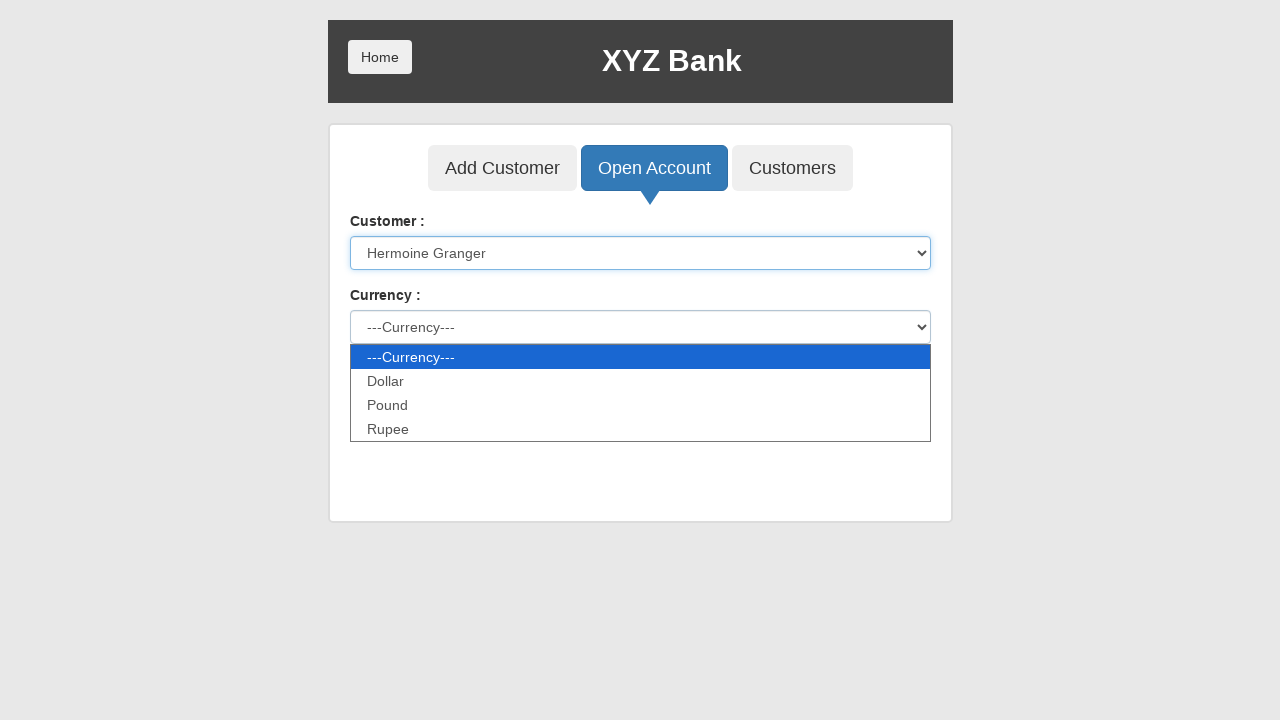

Selected currency 'Rupee' from dropdown on select#currency
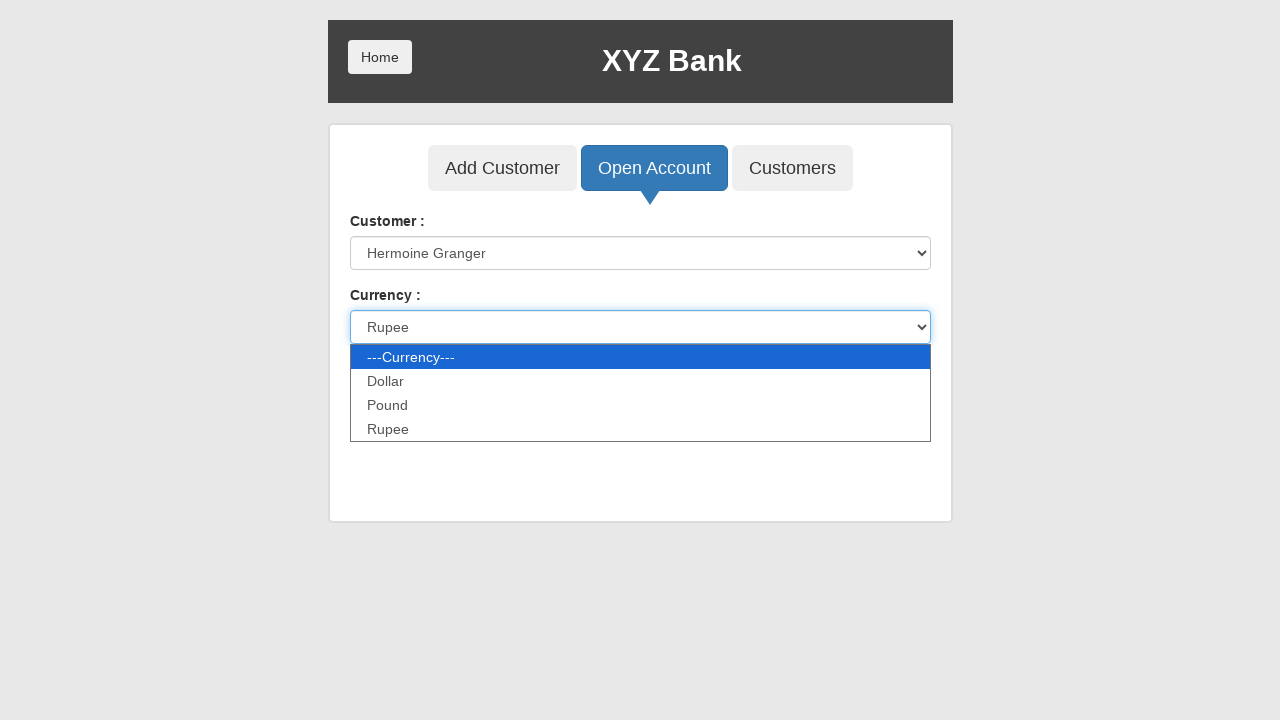

Clicked Process button to create new account at (383, 372) on xpath=//button[normalize-space()='Process']
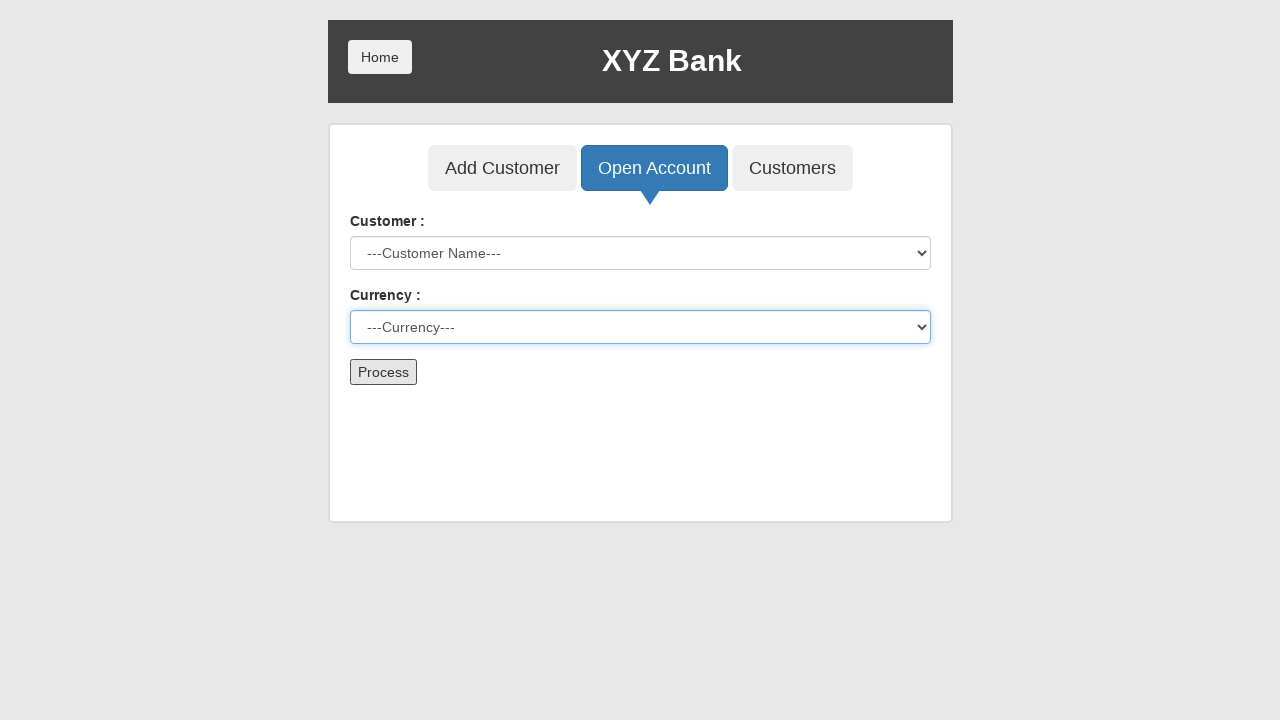

Set up handler to accept account creation confirmation dialog
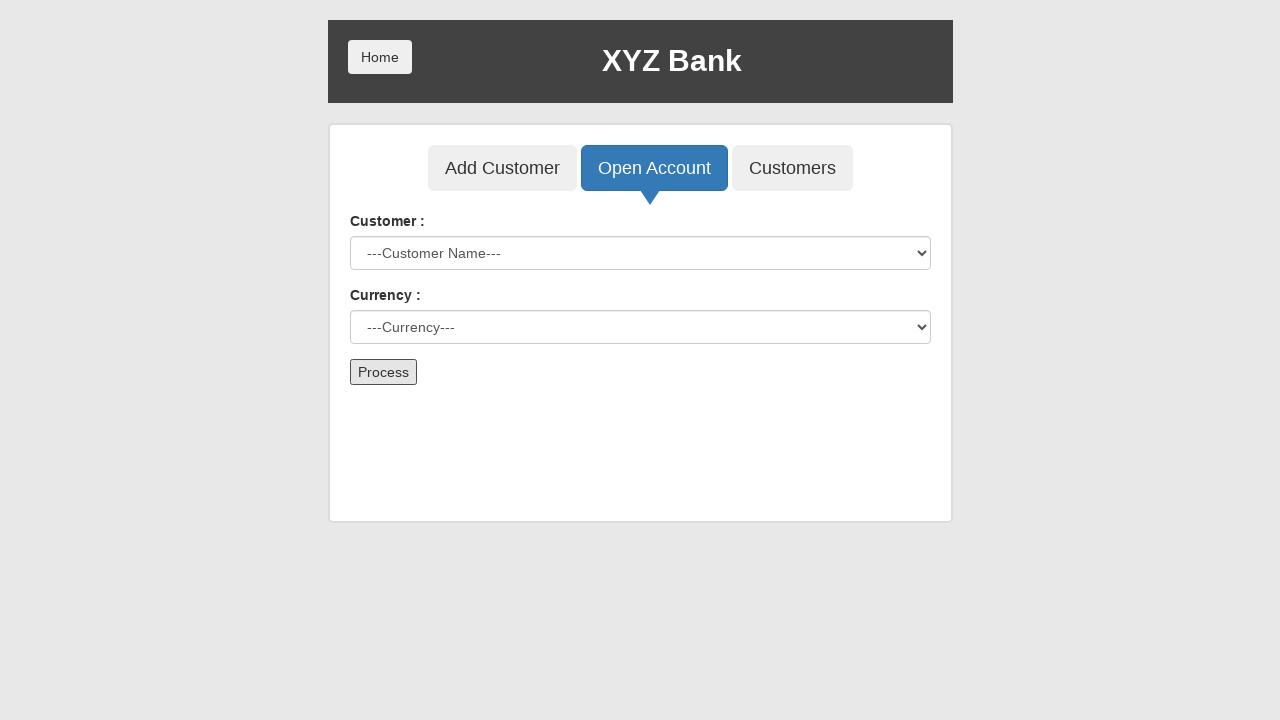

Waited 500ms for UI updates after alert acceptance
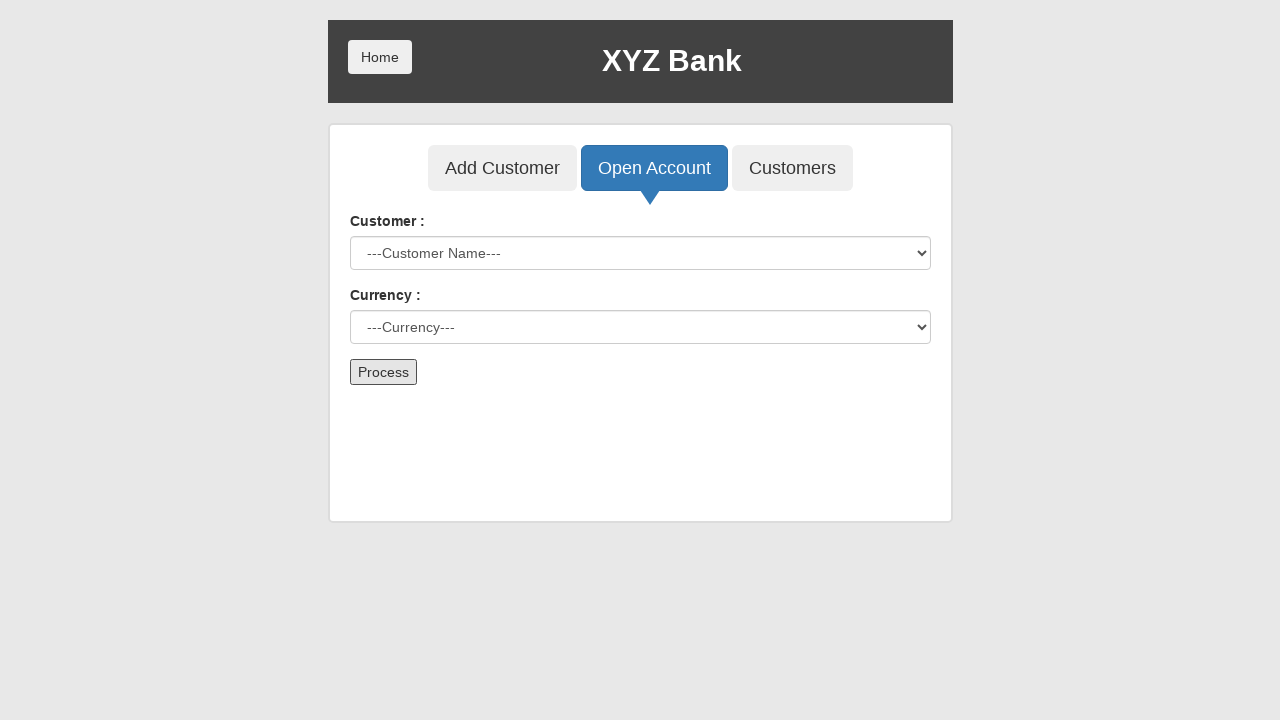

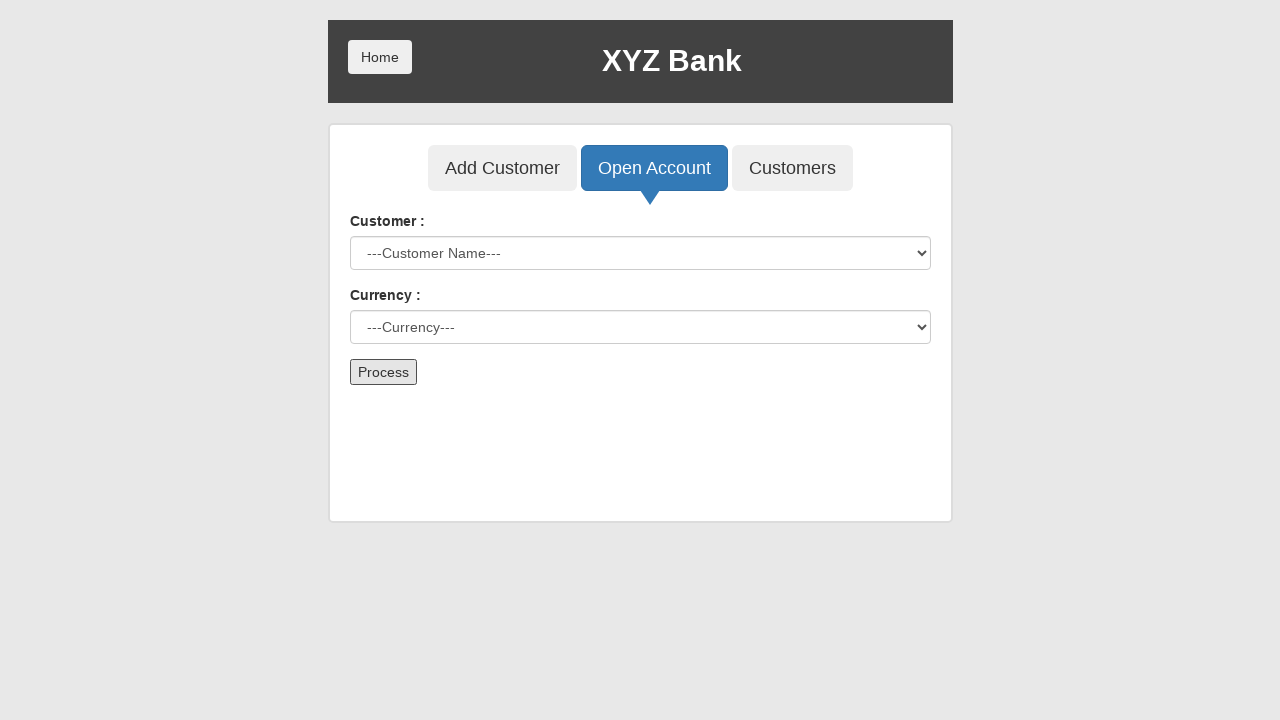